Verifies the Generate button has the correct value attribute

Starting URL: http://angel.net/~nic/passwd.current.html

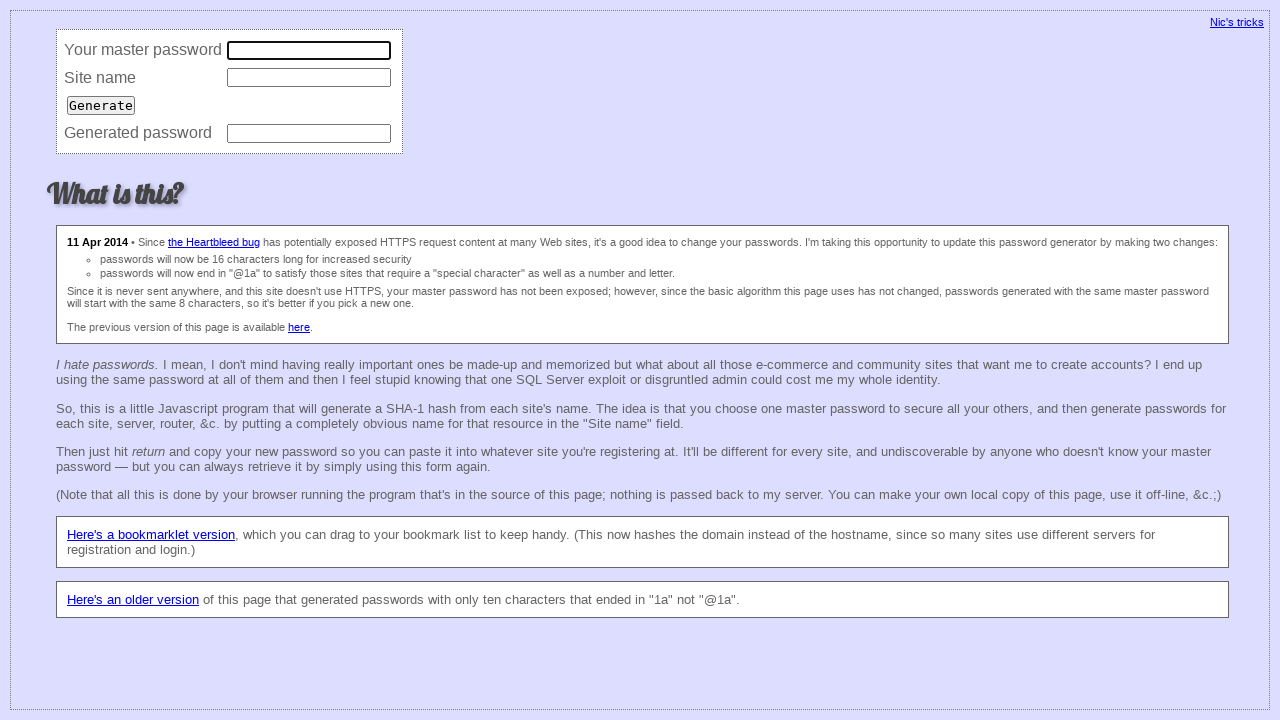

Retrieved value attribute from Generate button
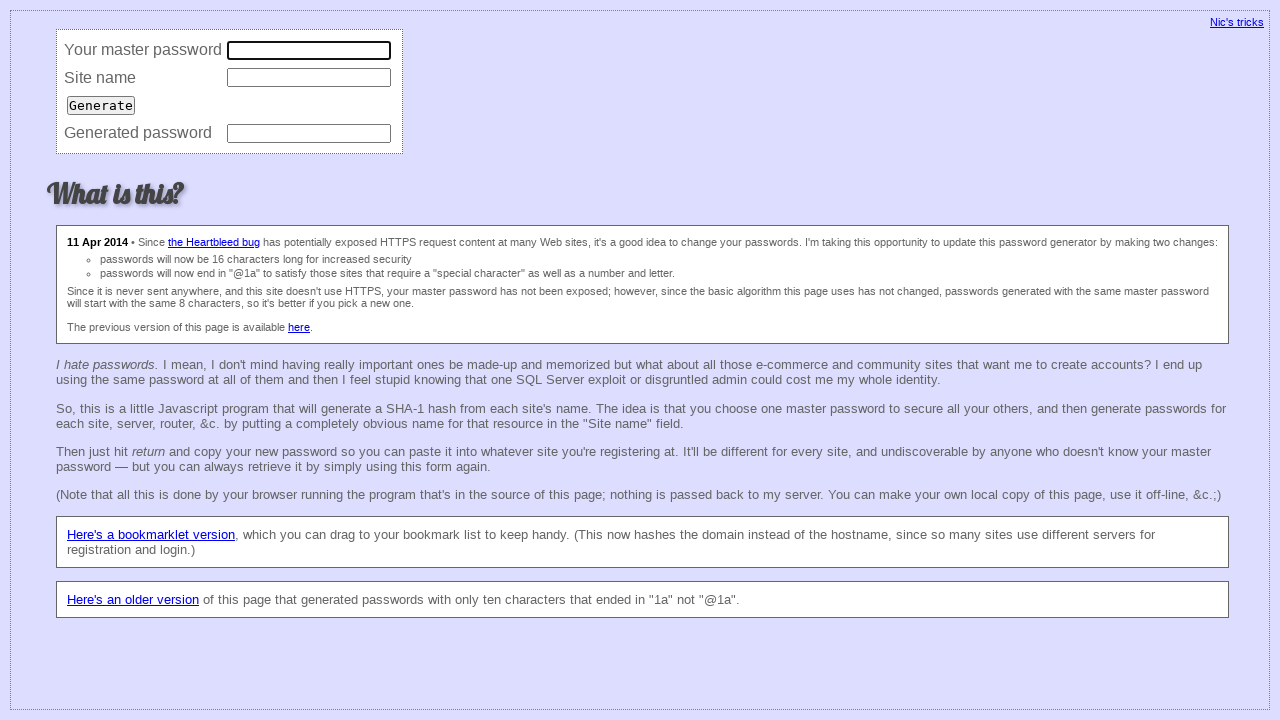

Verified Generate button has correct value attribute 'Generate'
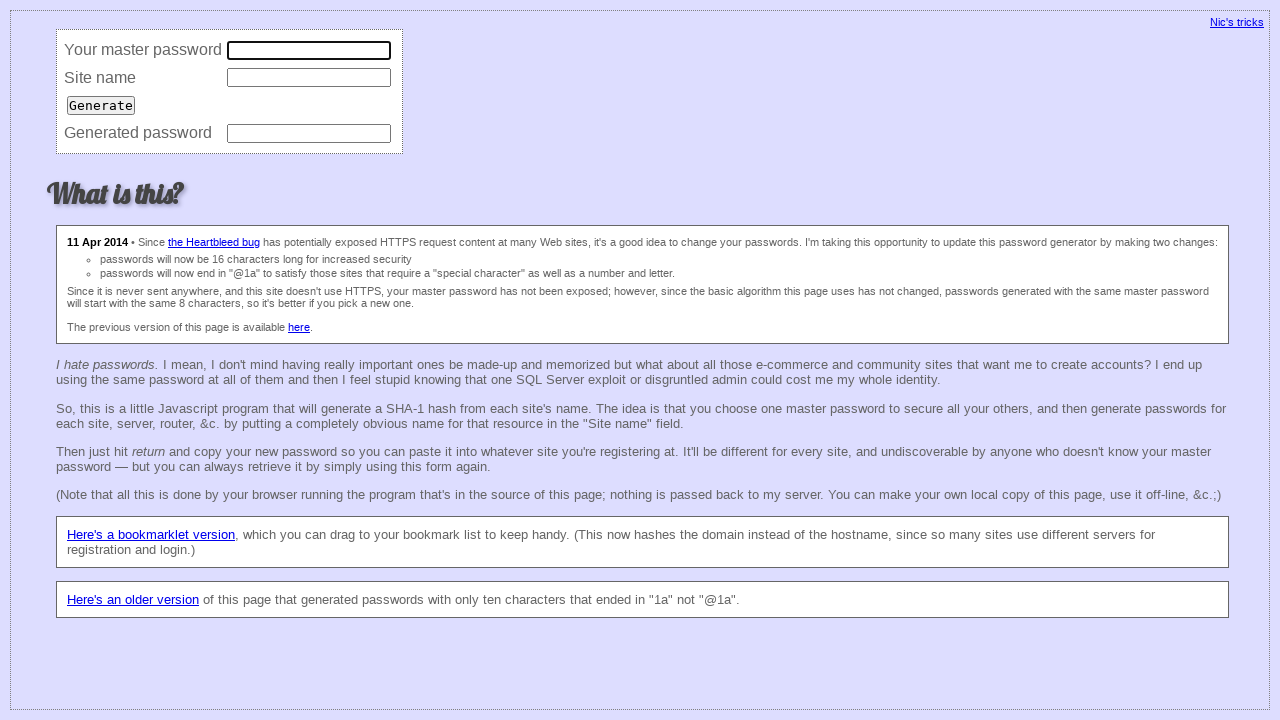

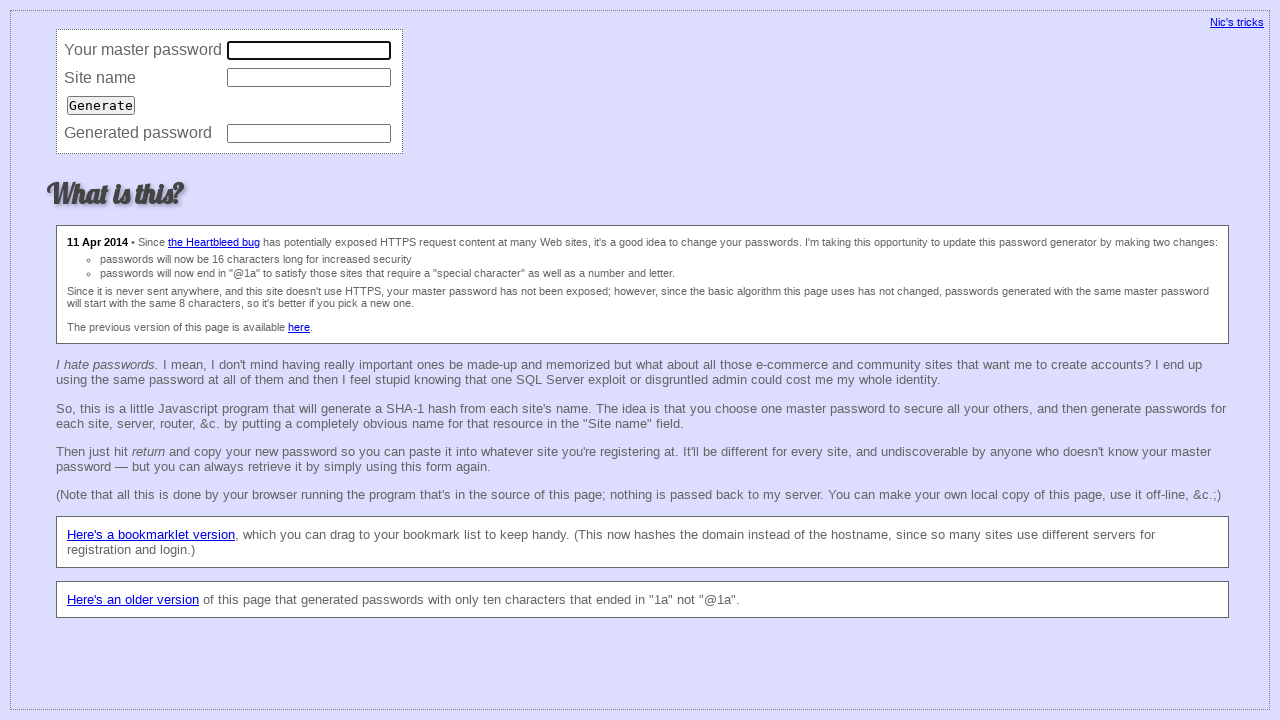